Navigates to IKEA's German website and verifies the page loads successfully by checking the title

Starting URL: https://www.ikea.com/de/de/

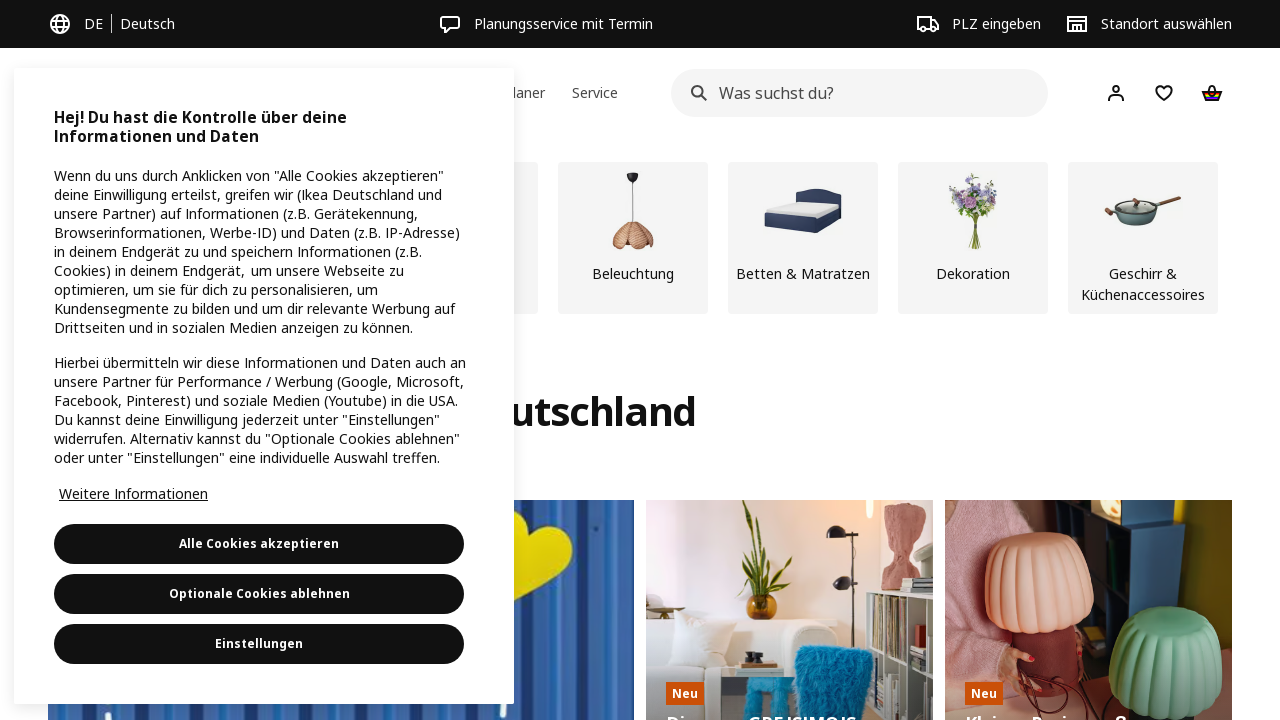

Navigated to IKEA German website (https://www.ikea.com/de/de/)
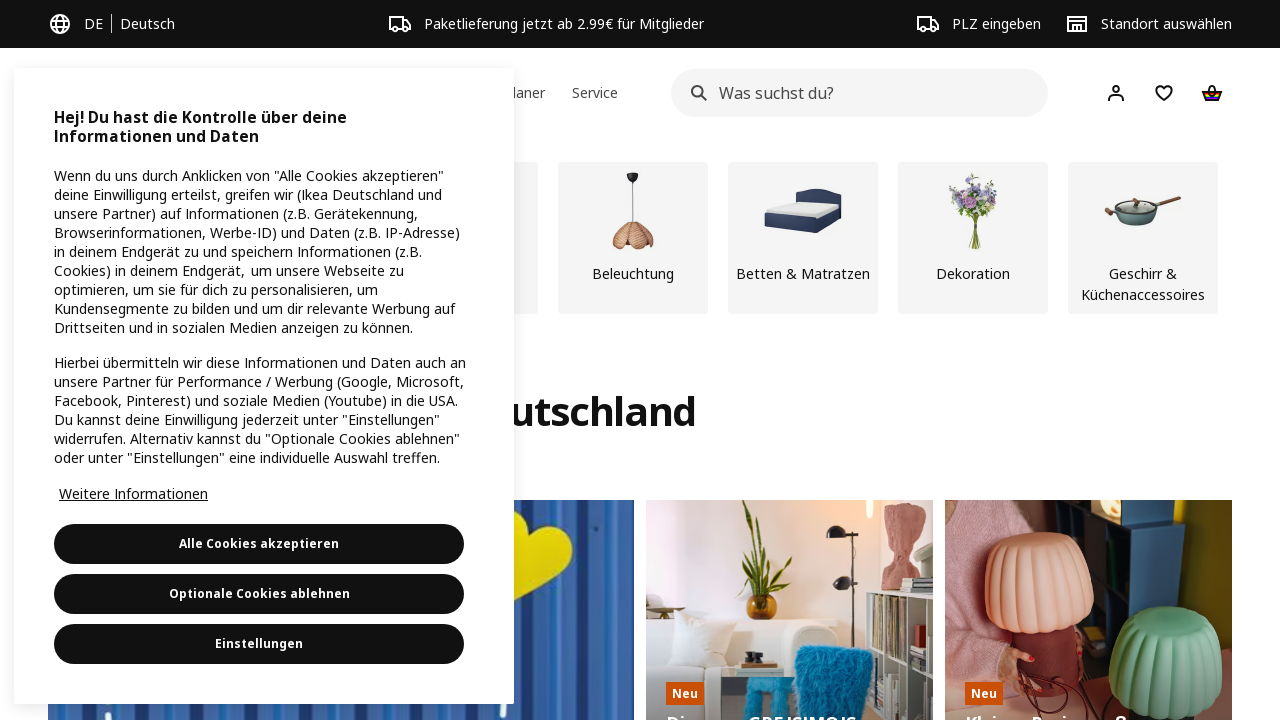

Verified page title contains 'ikea' - assertion passed
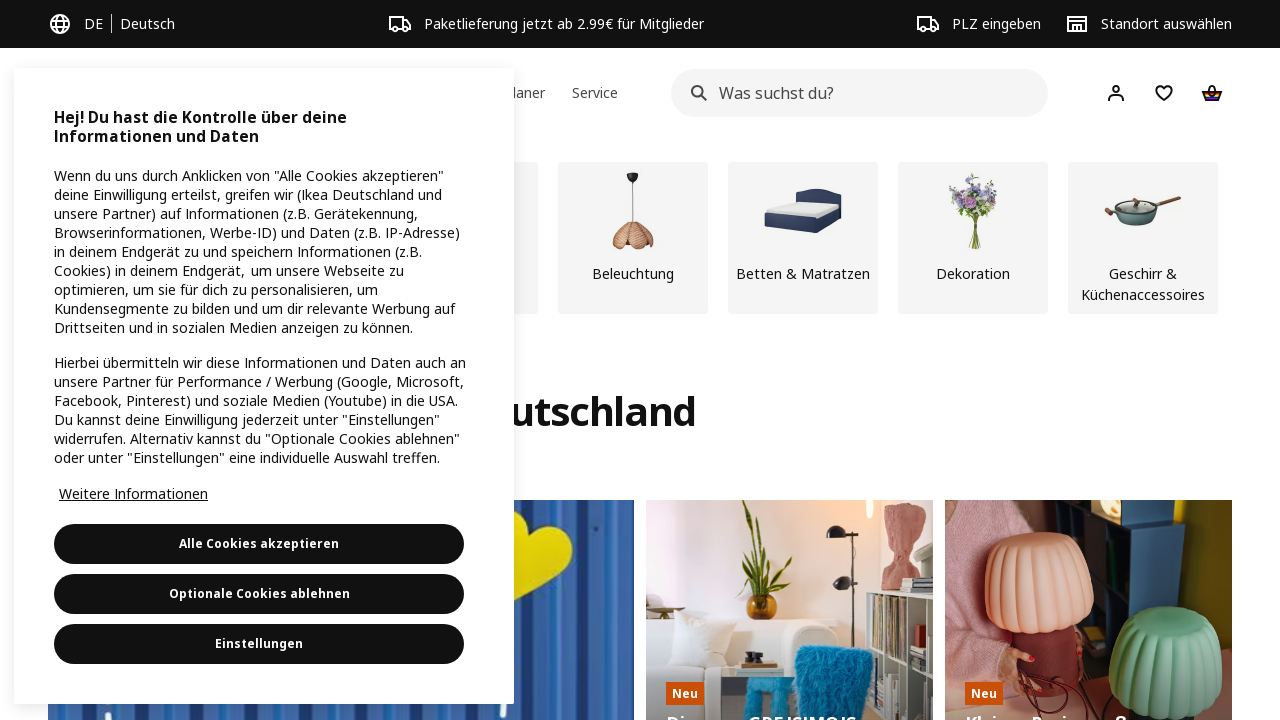

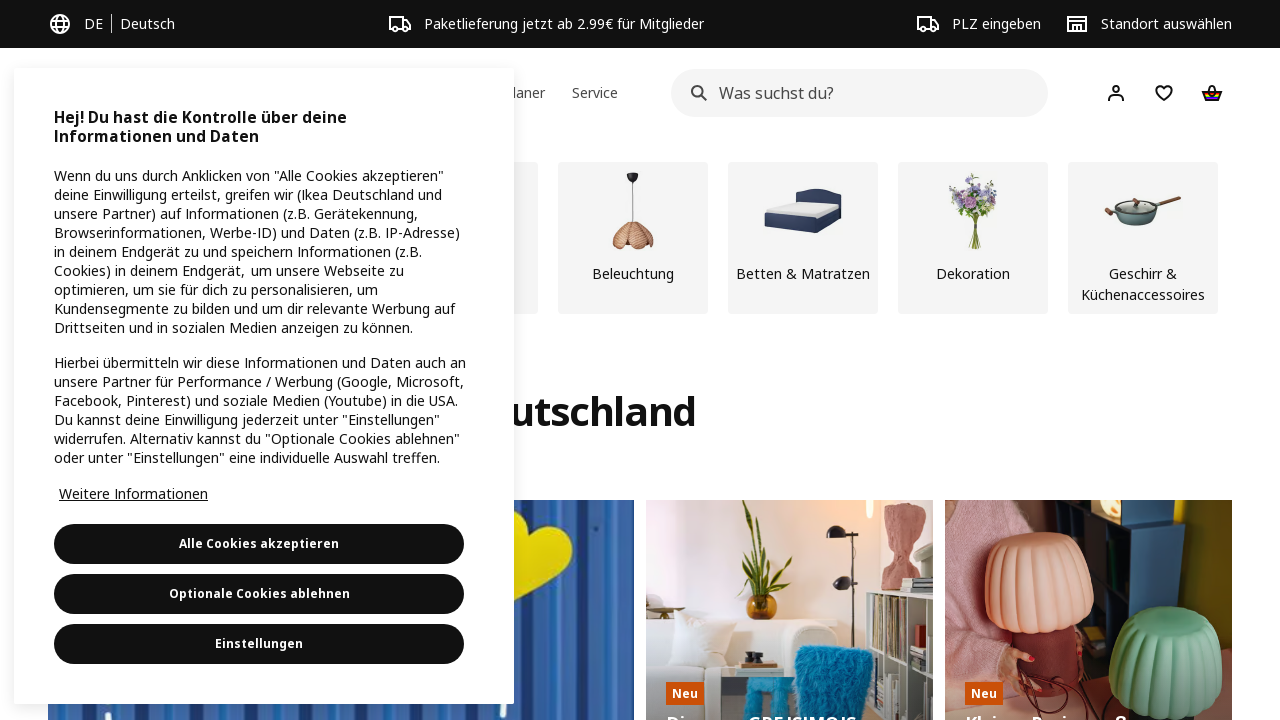